Navigates to the-internet test site and scrolls to the WYSIWYG Editor link using JavaScript

Starting URL: https://the-internet.herokuapp.com/

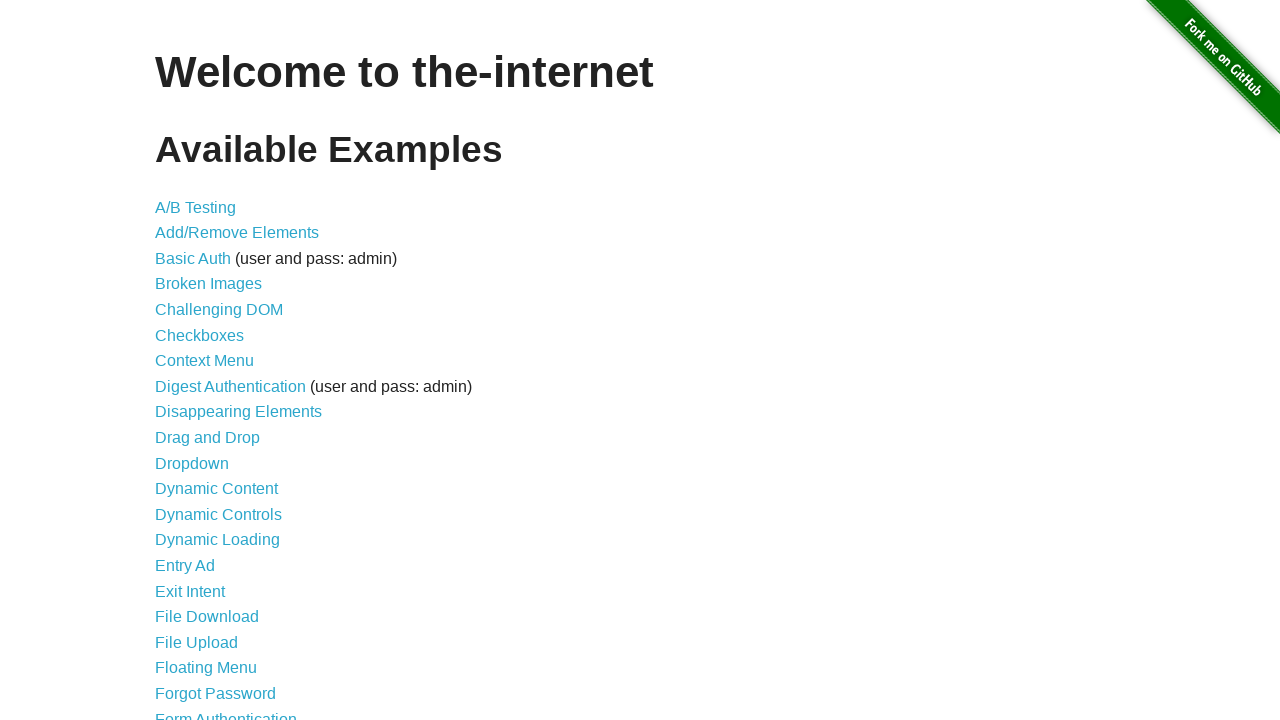

Navigated to the-internet test site homepage
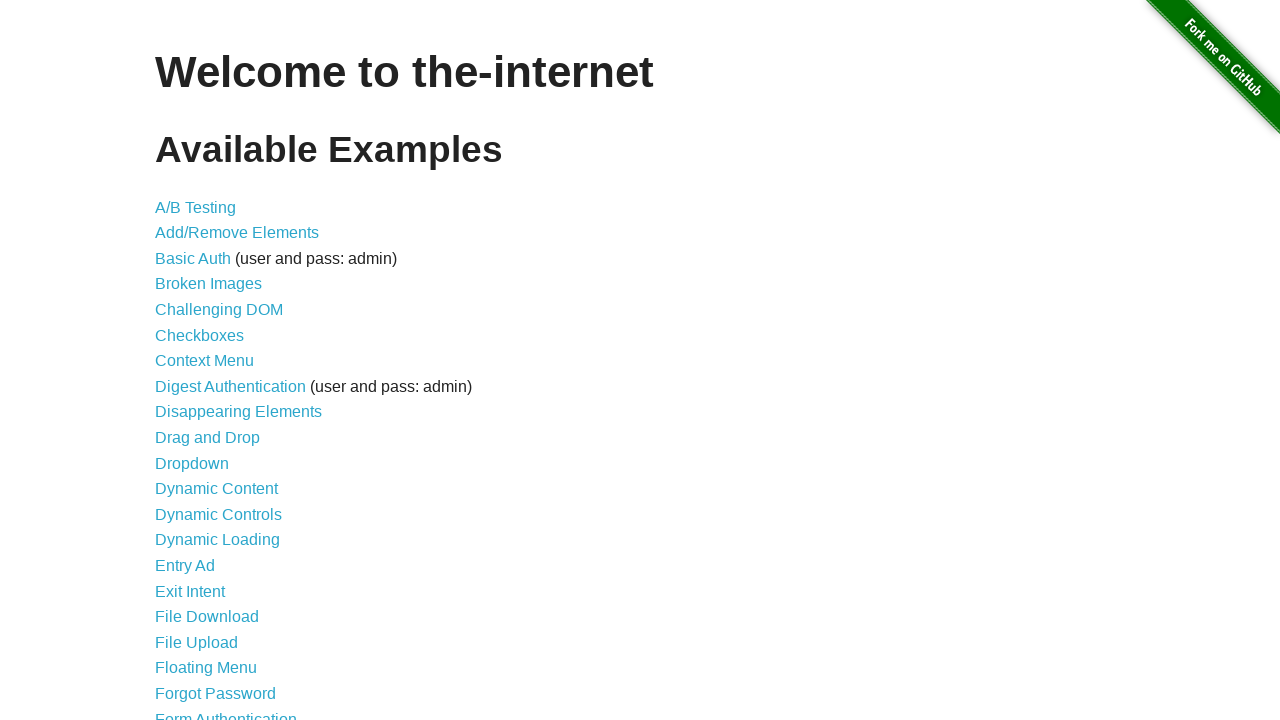

Located WYSIWYG Editor link
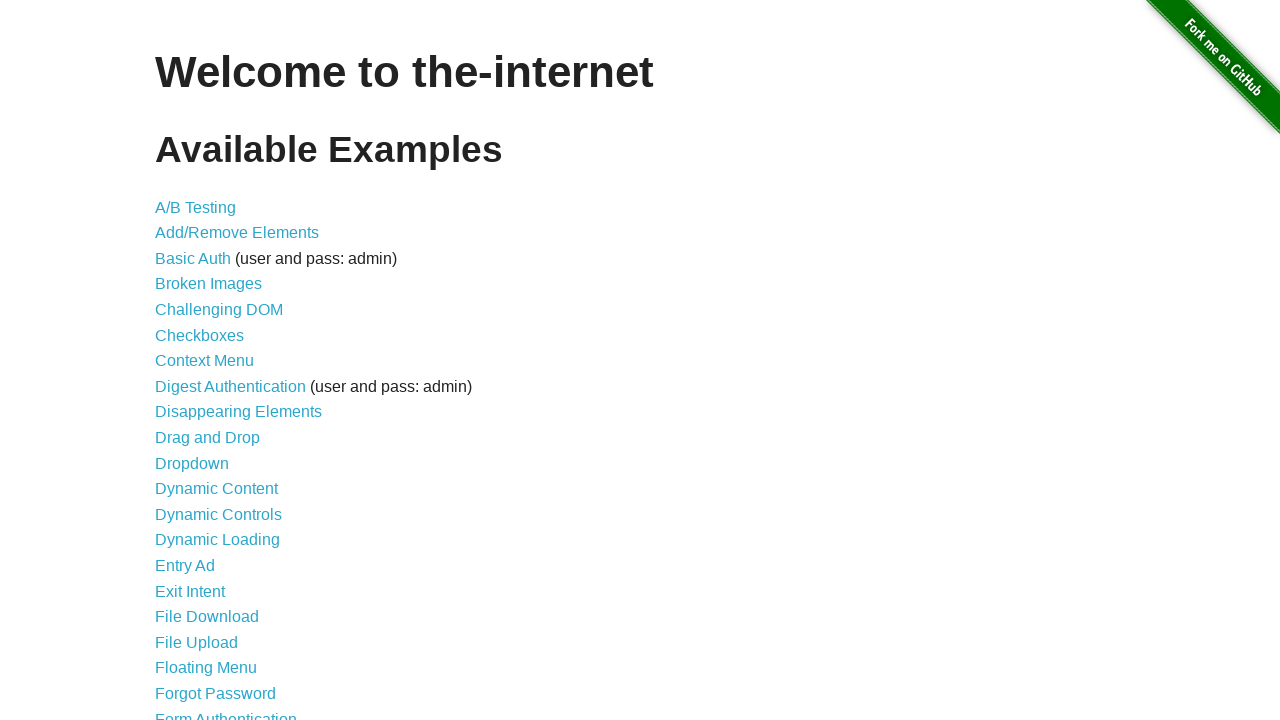

Scrolled WYSIWYG Editor link into view using JavaScript
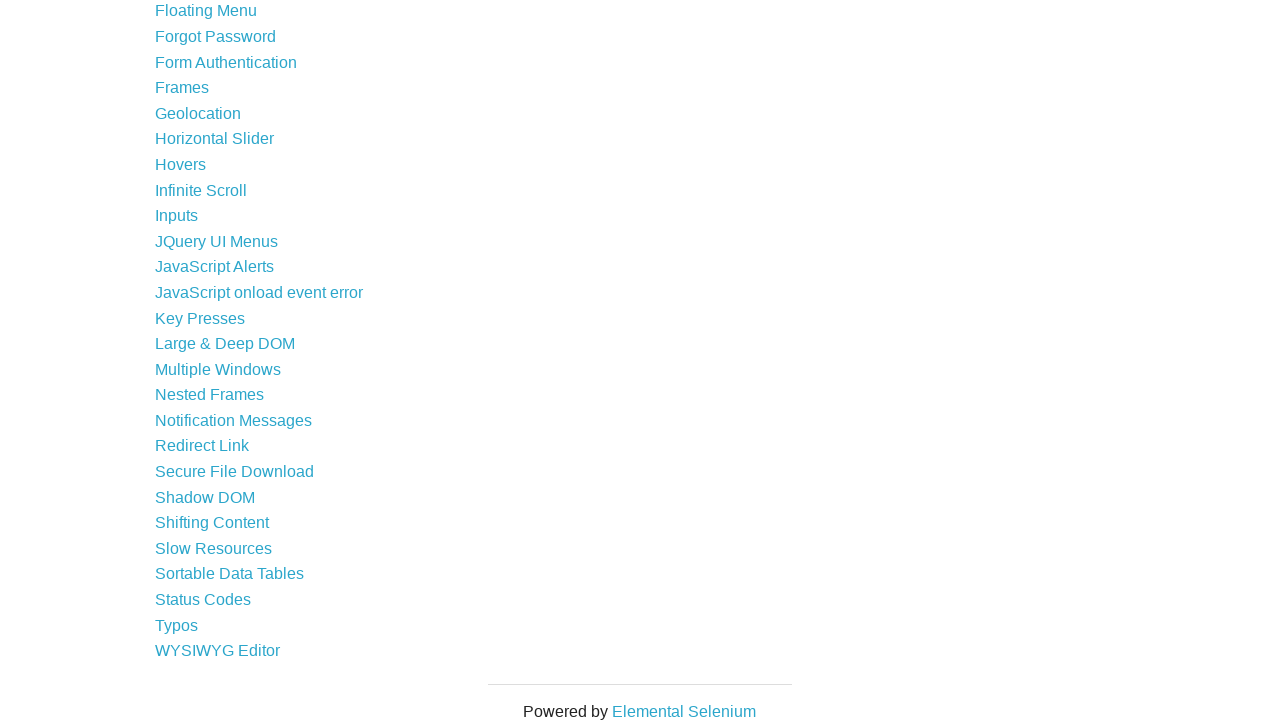

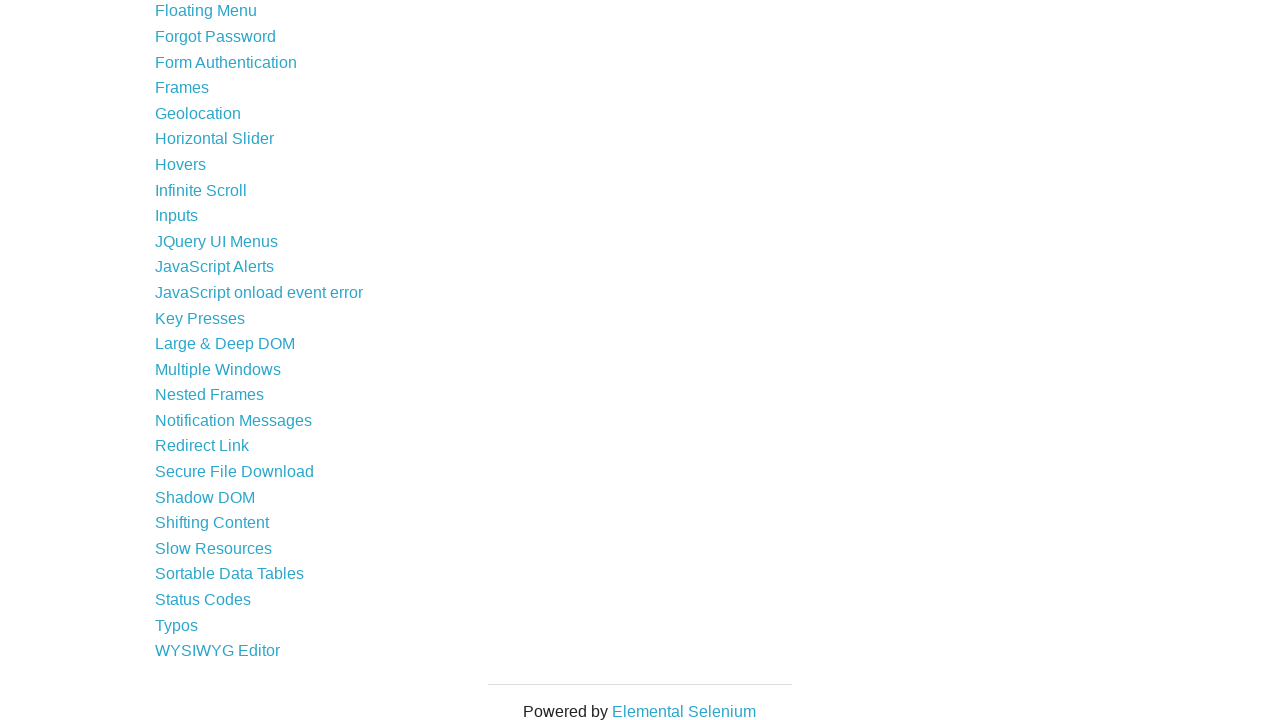